Tests adding a product (Cucumber) to cart on a shopping practice website by iterating through available products and clicking the ADD TO CART button when the target product is found.

Starting URL: https://rahulshettyacademy.com/seleniumPractise/

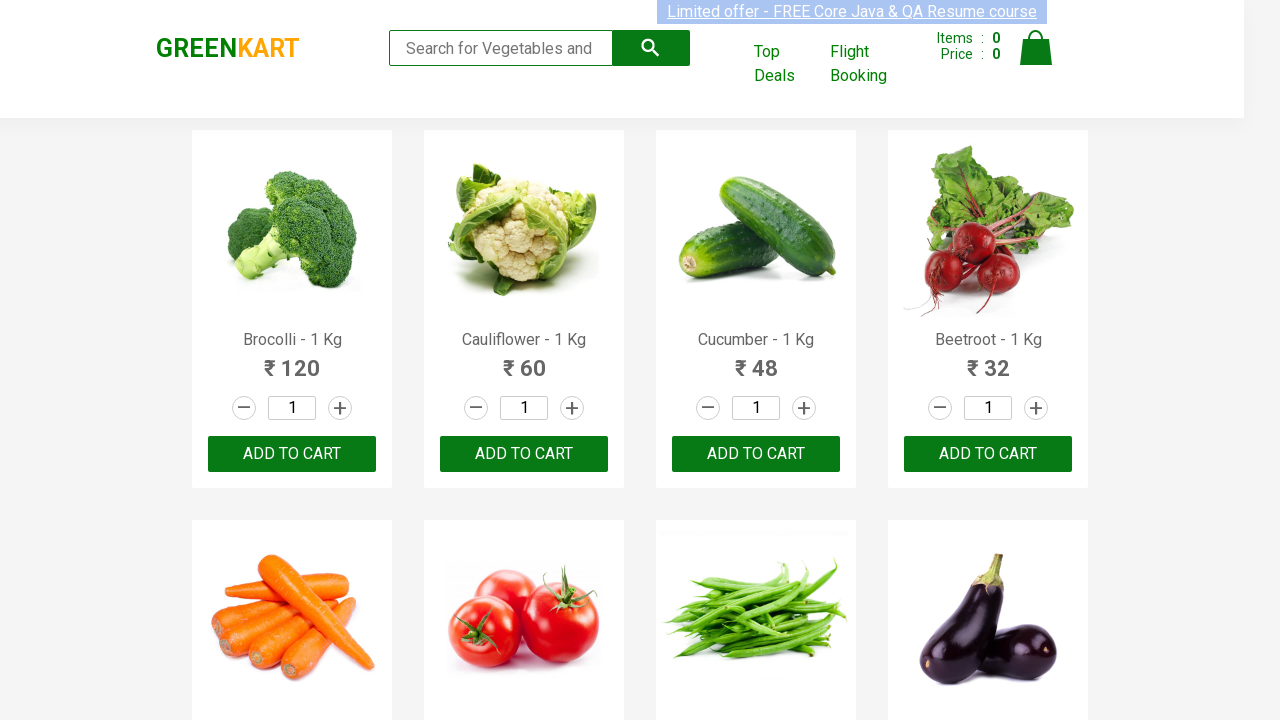

Waited for product names to load
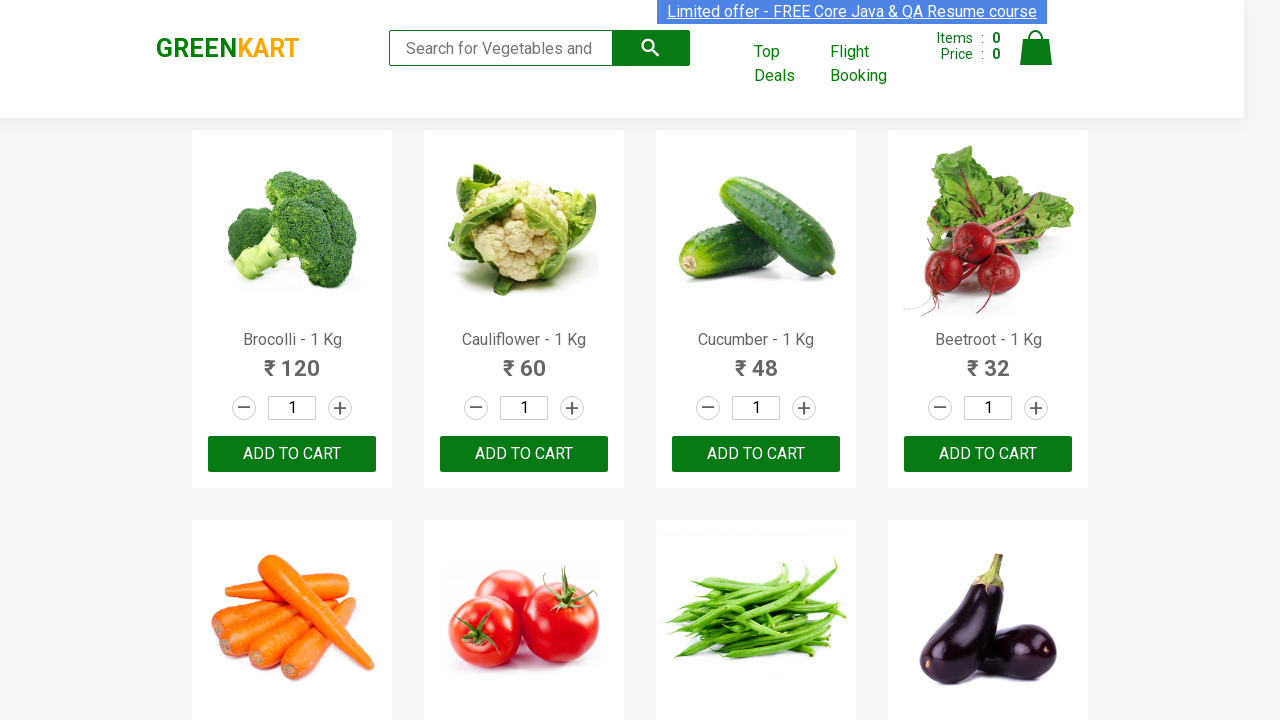

Retrieved all product elements from the page
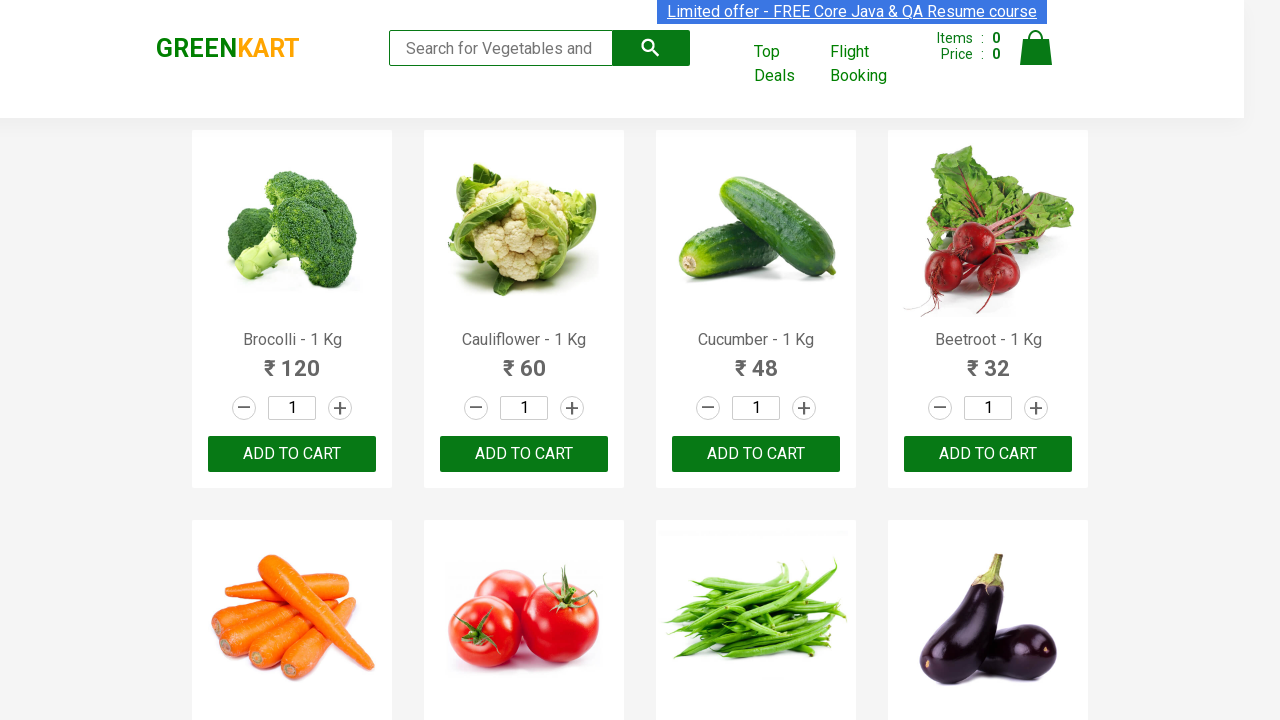

Read product name: Brocolli - 1 Kg
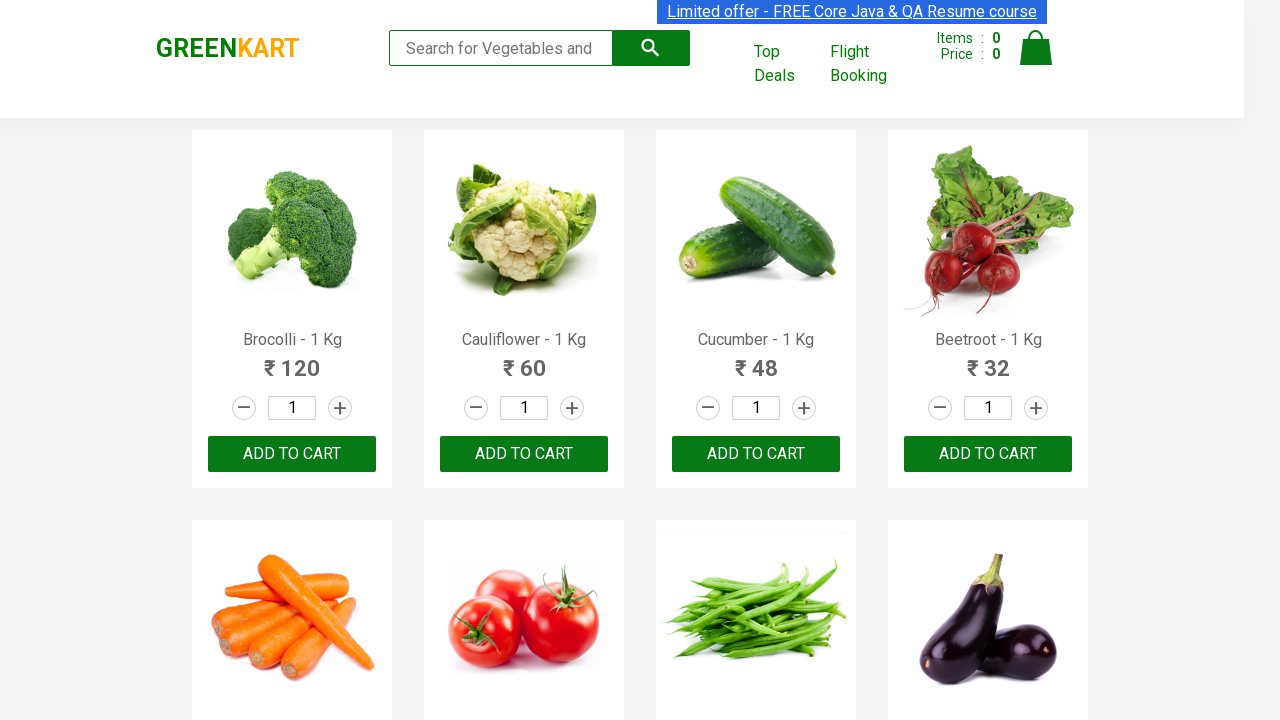

Read product name: Cauliflower - 1 Kg
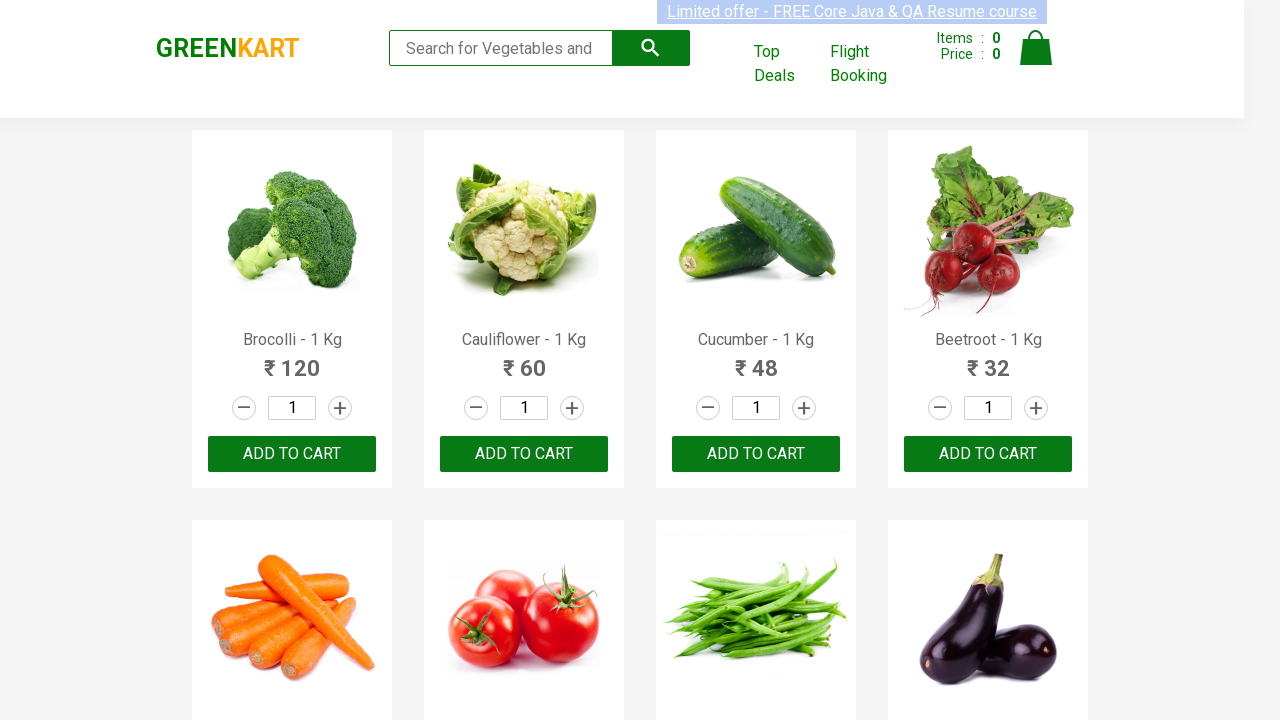

Read product name: Cucumber - 1 Kg
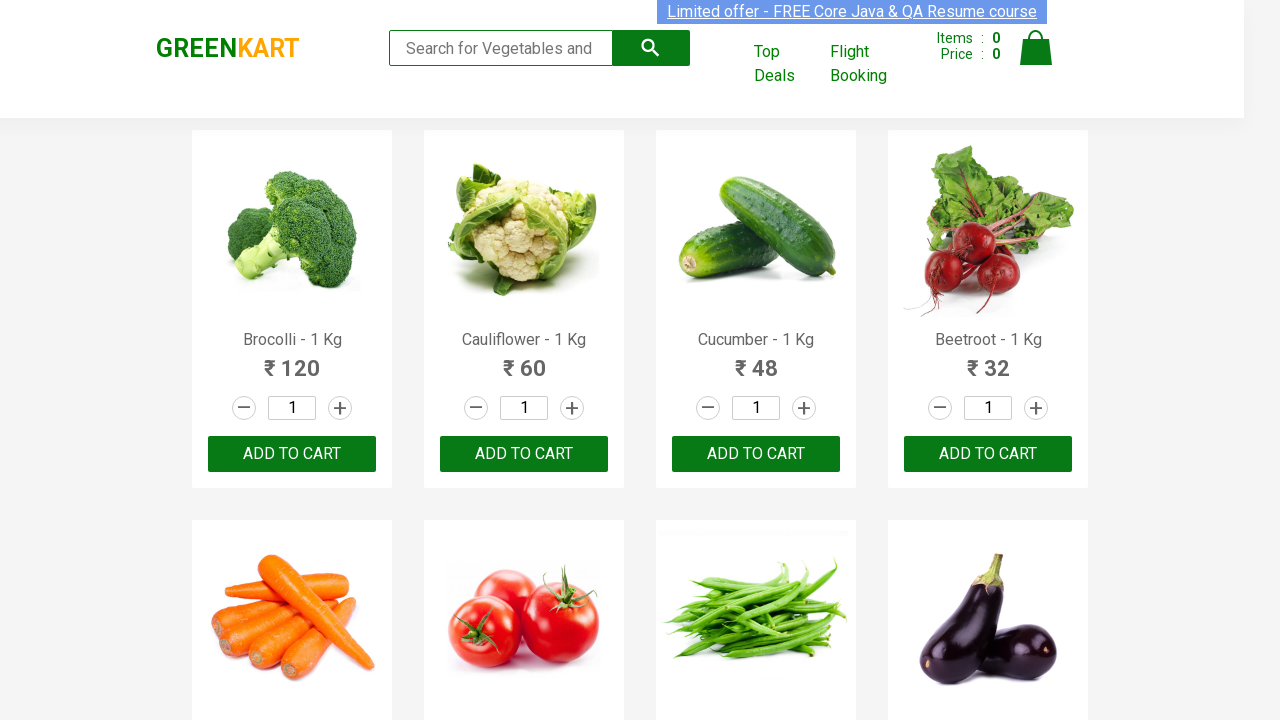

Clicked ADD TO CART button for Cucumber product at (756, 454) on div.product >> nth=2 >> button:has-text('ADD TO CART')
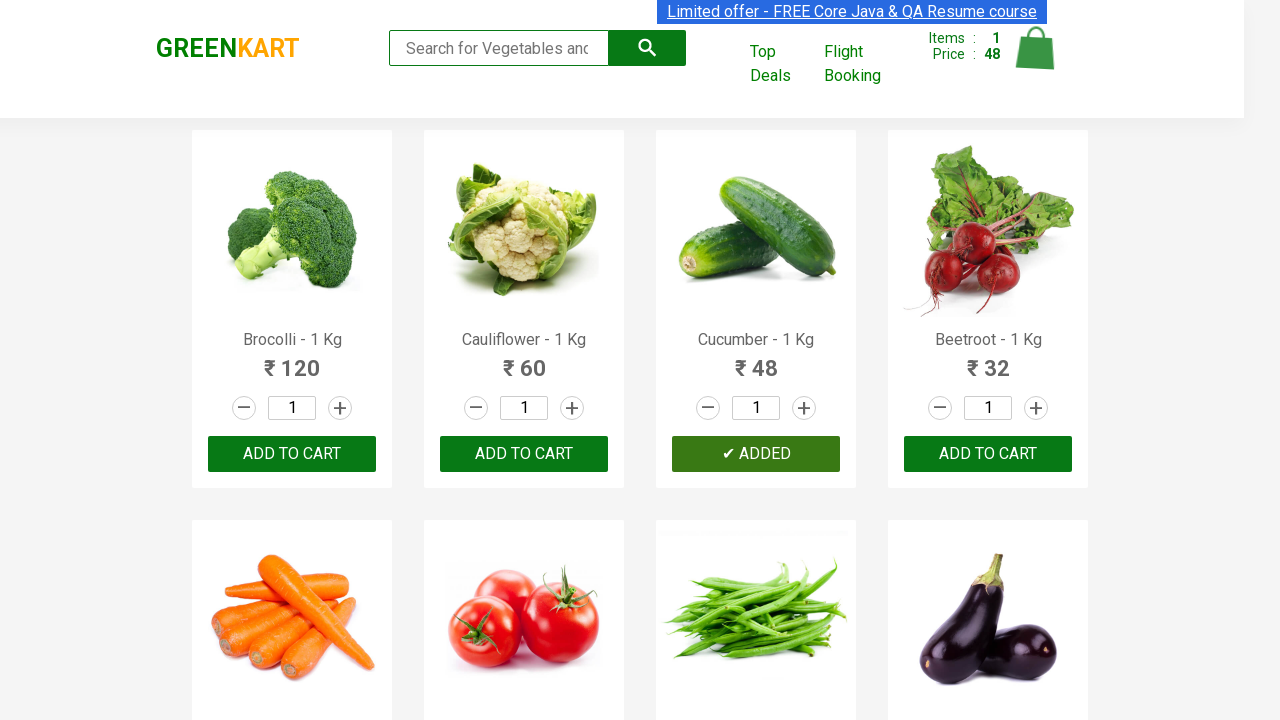

Verified cart icon is visible after adding product
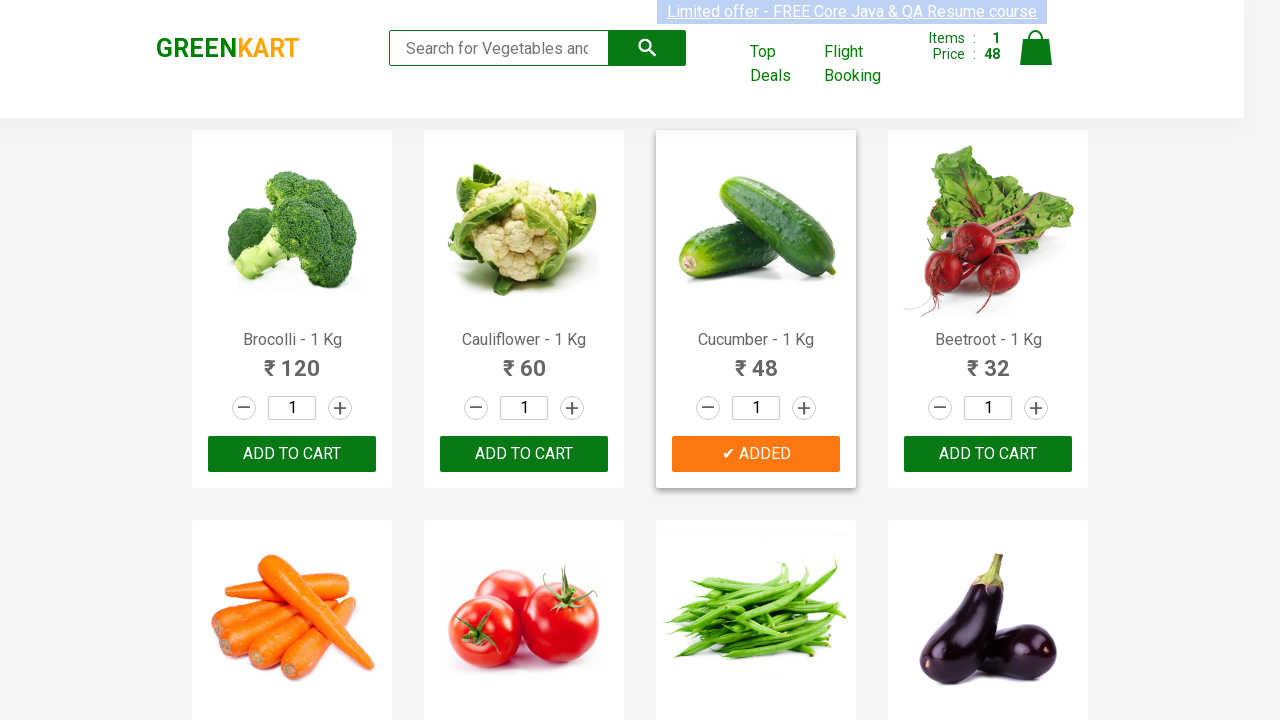

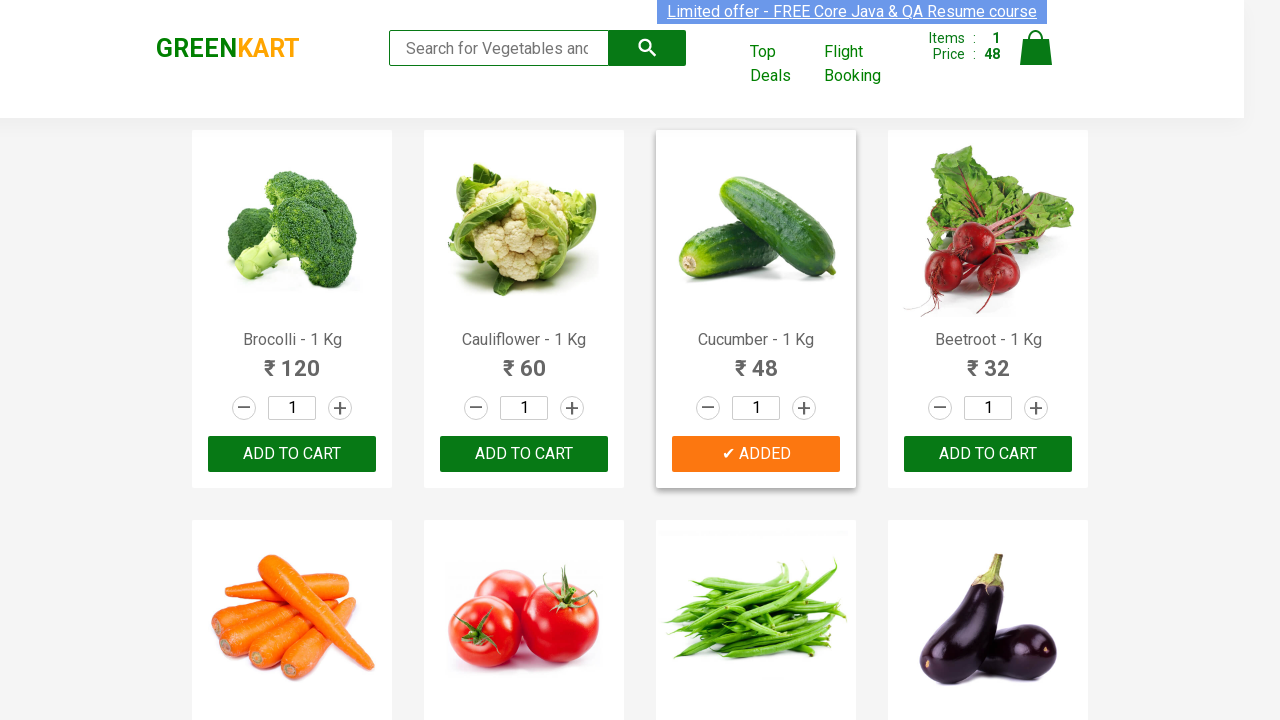